Submits an empty form without entering any data, clicks Yes to confirm, and verifies the generic thank you message appears

Starting URL: https://acctabootcamp.github.io/site/tasks/provide_feedback

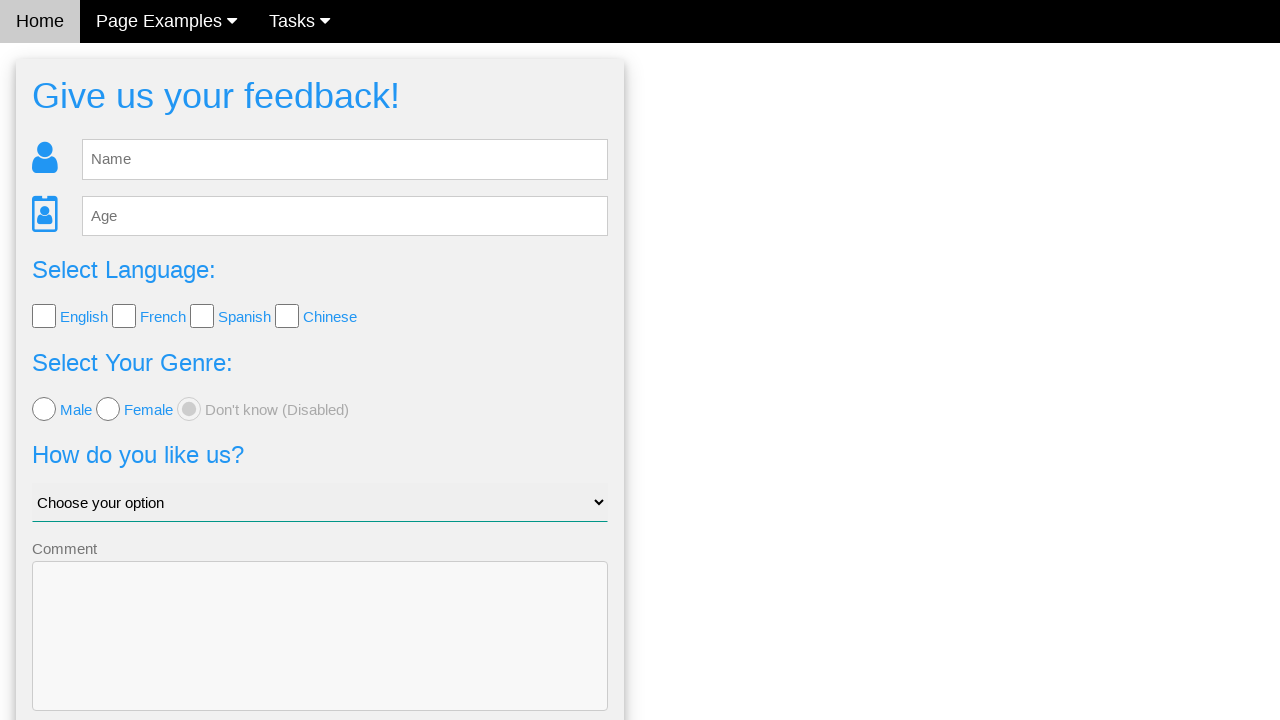

Navigated to feedback form page
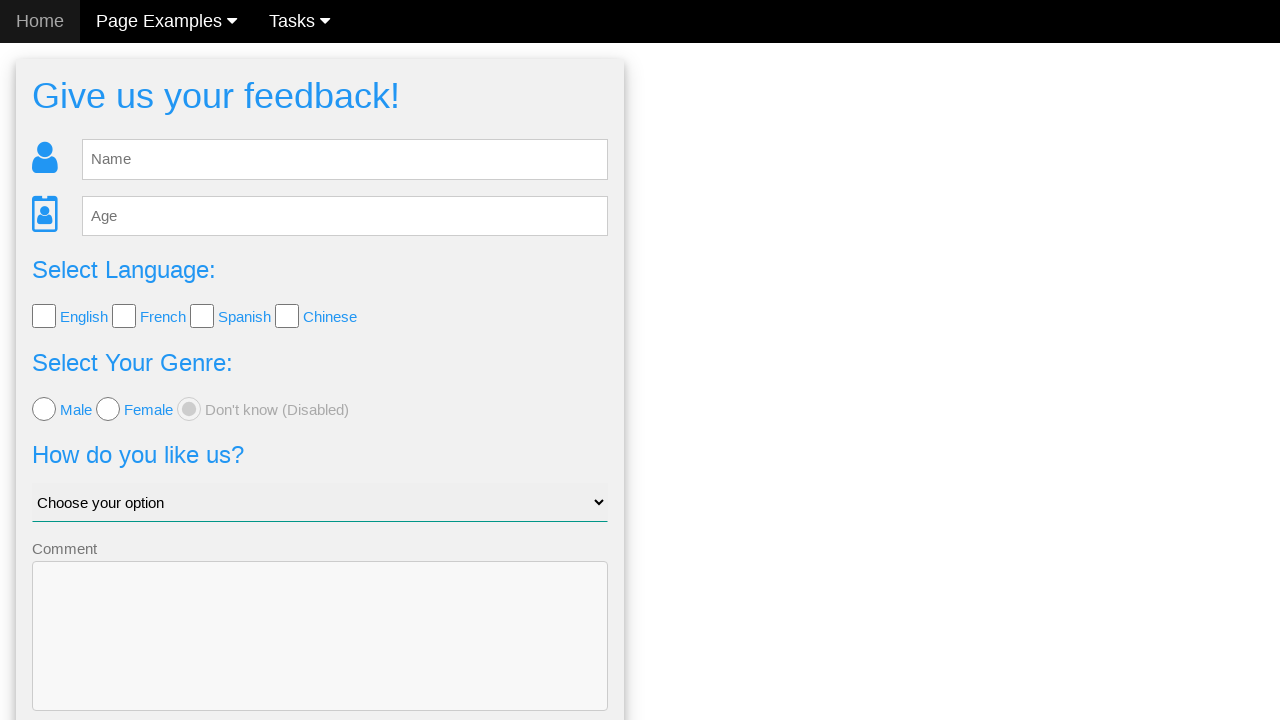

Clicked submit button without entering any form data at (320, 656) on button[type='submit']
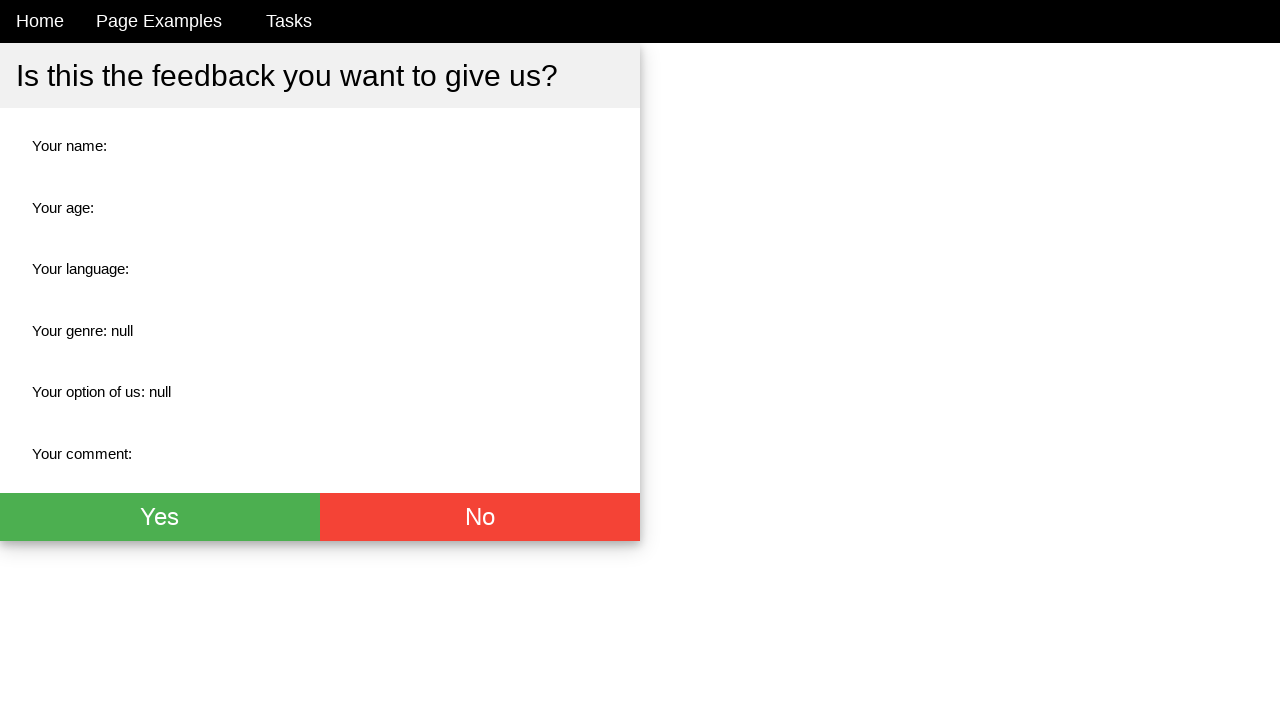

Clicked Yes button to confirm empty form submission at (160, 517) on text=Yes
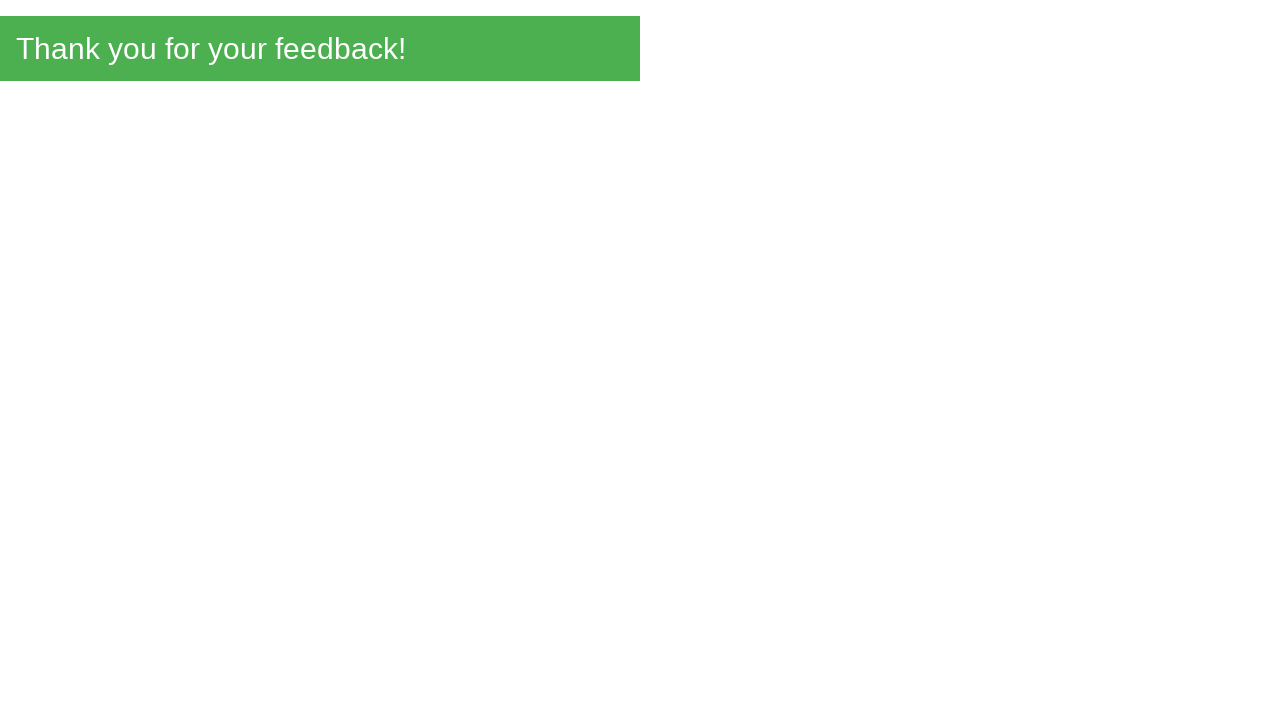

Verified generic thank you message appeared
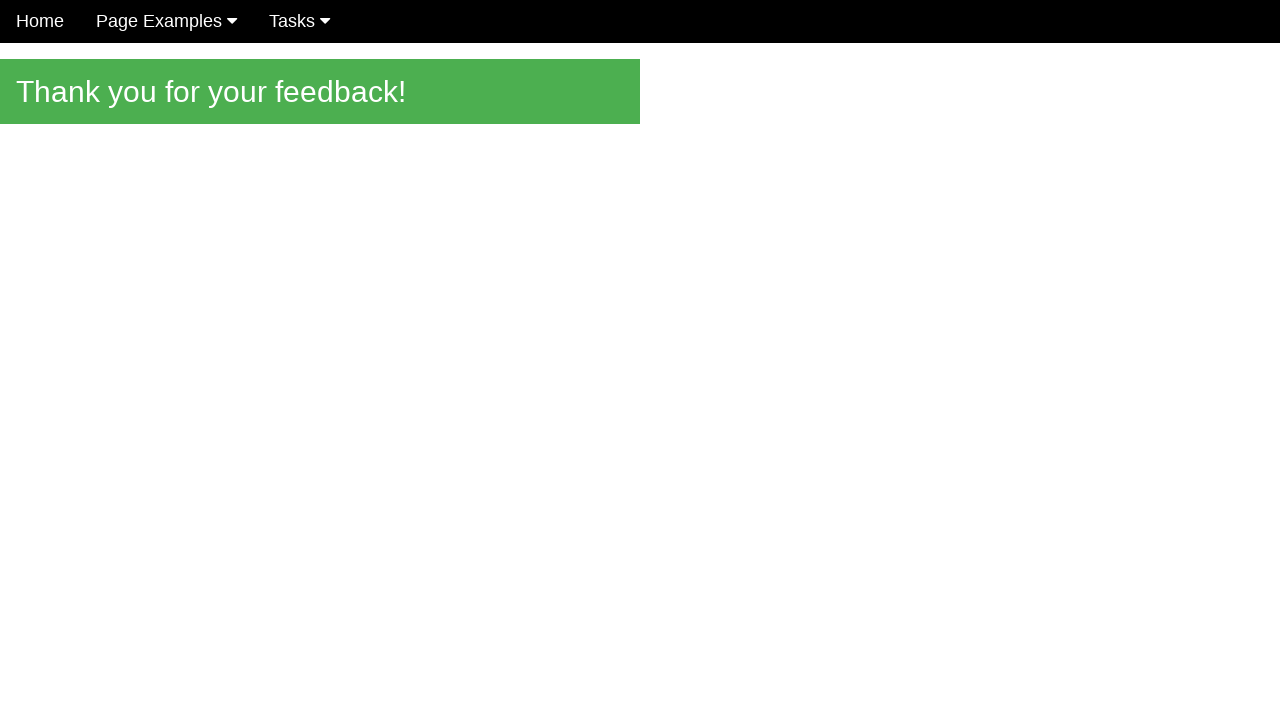

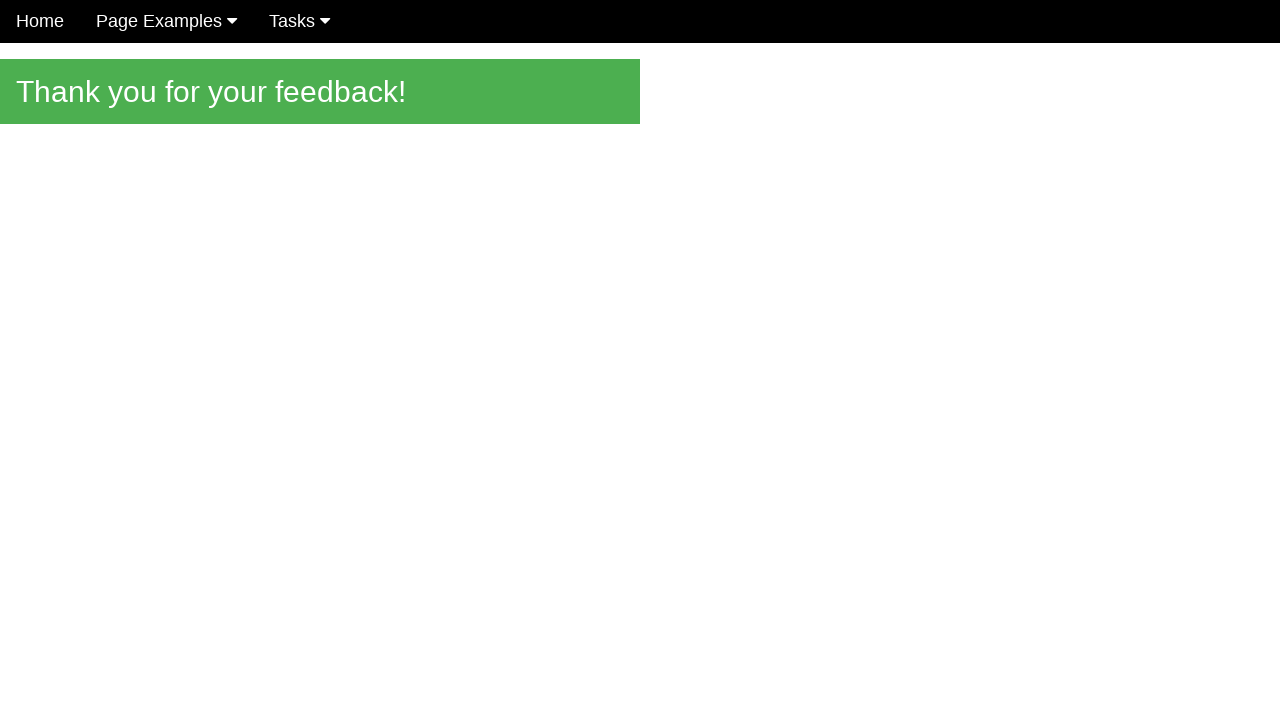